Tests modal popup functionality by clicking the Entry Ad link and verifying a modal window appears

Starting URL: https://the-internet.herokuapp.com/

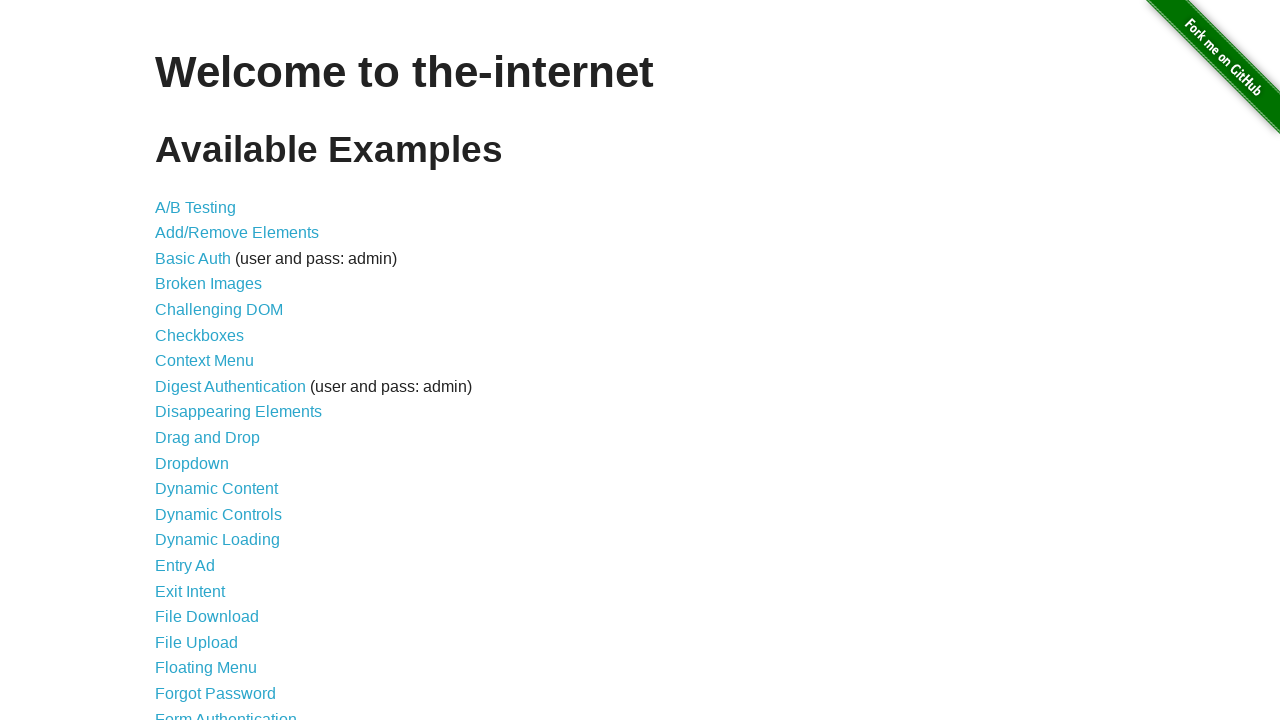

Clicked the Entry Ad link to trigger modal popup at (185, 566) on a[href='/entry_ad']
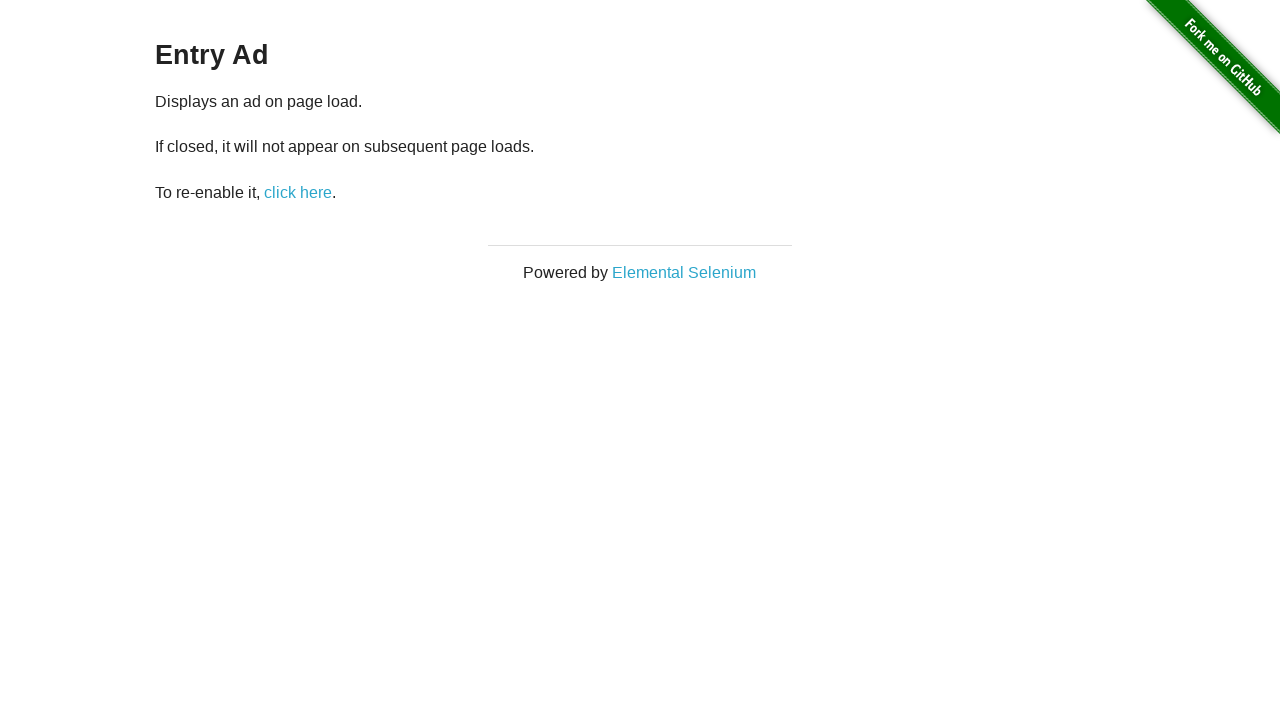

Modal popup appeared with title element visible
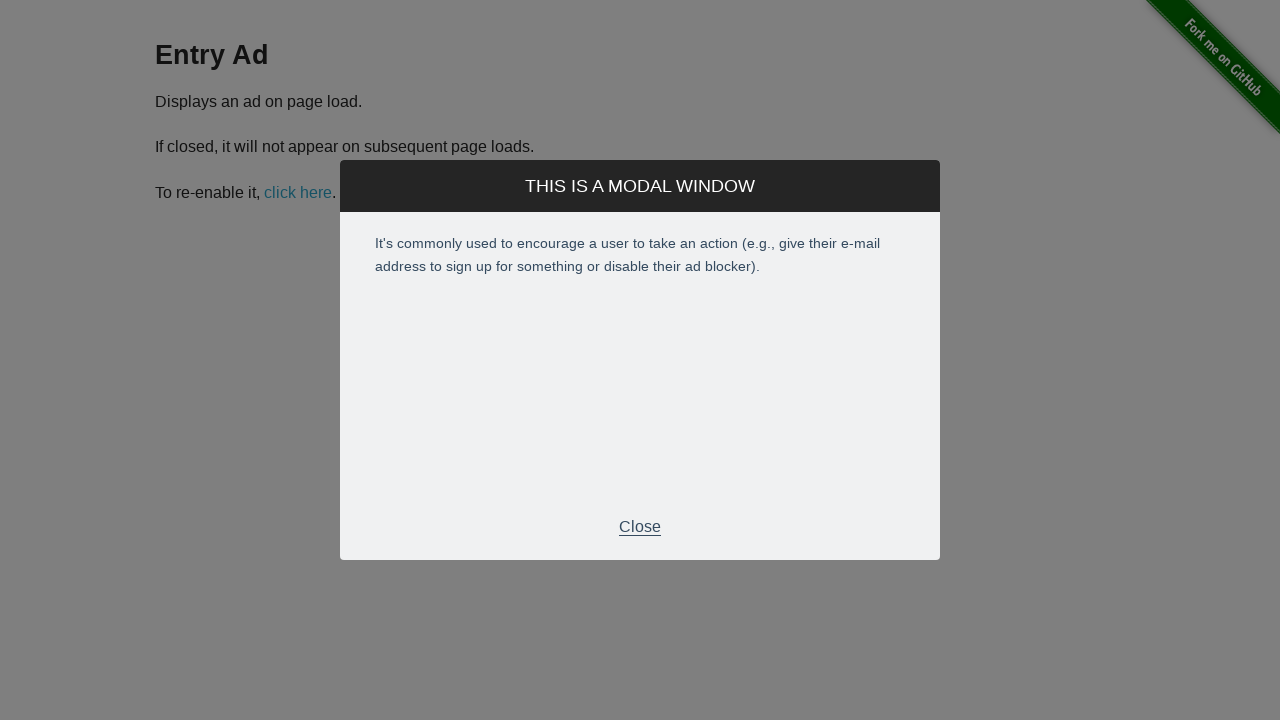

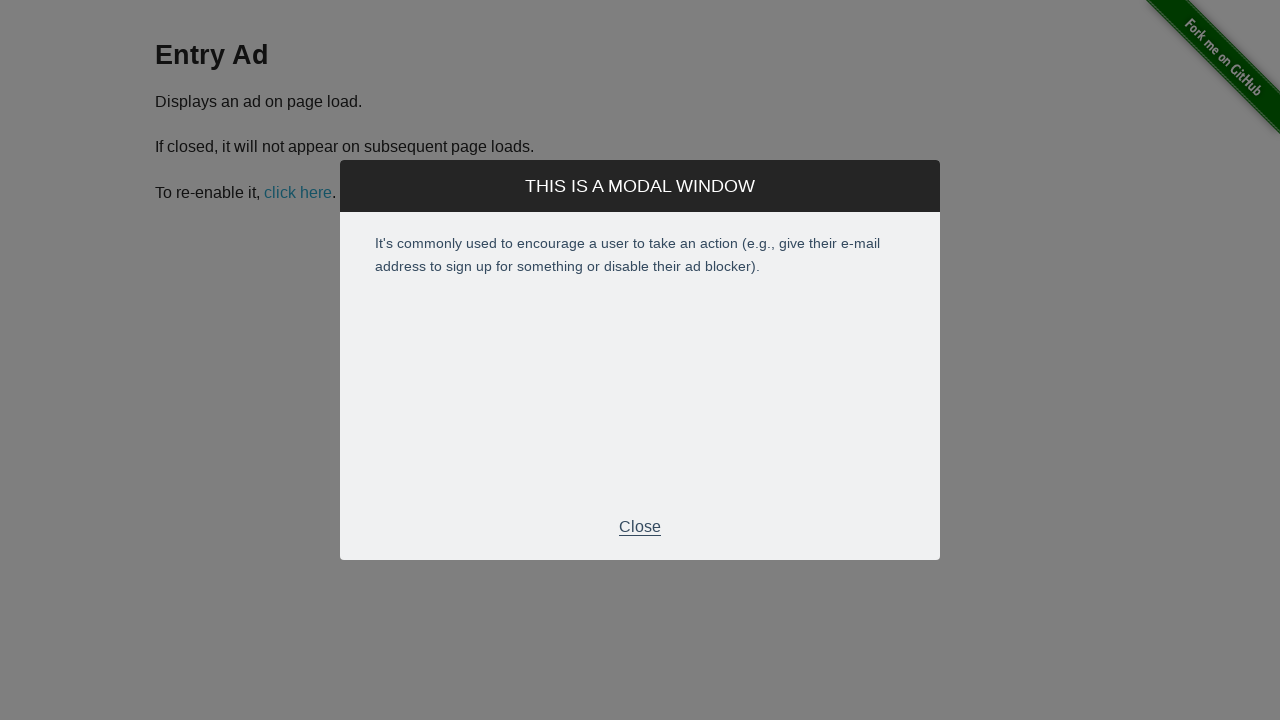